Tests a slow calculator application by setting a delay, performing a simple addition (7+8), and verifying the result

Starting URL: https://bonigarcia.dev/selenium-webdriver-java/slow-calculator.html

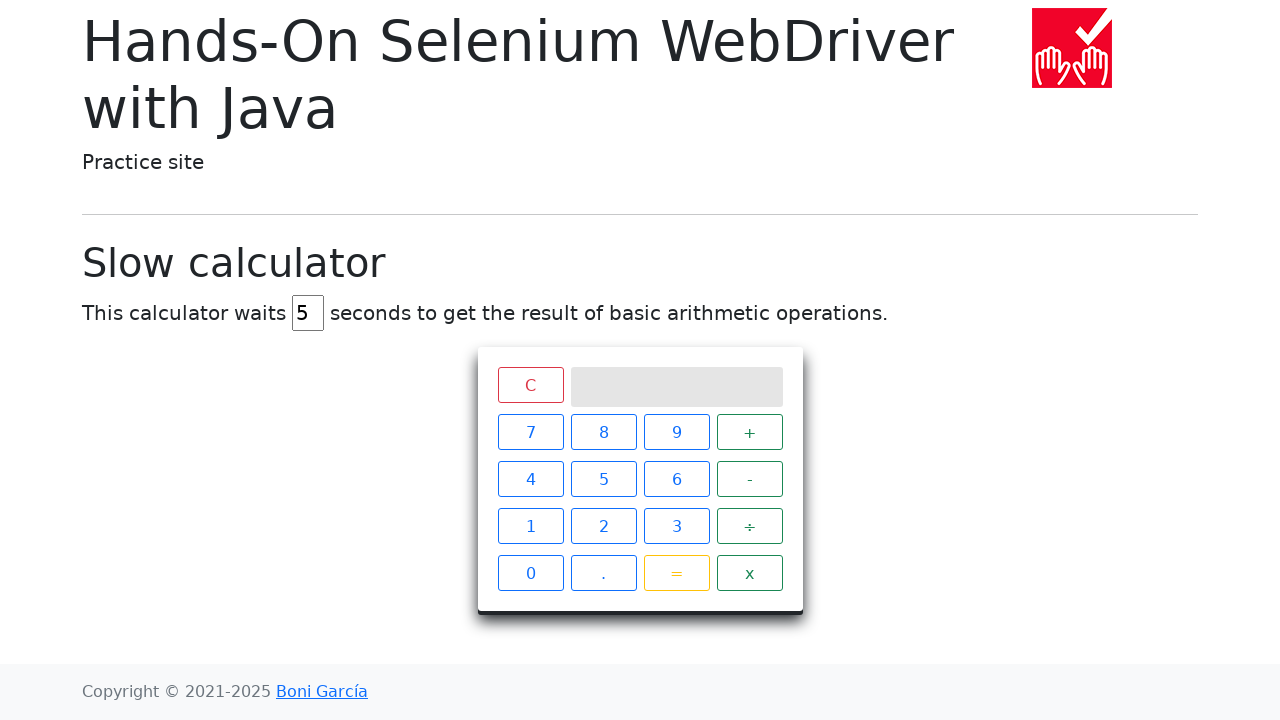

Waited for delay input field to be visible
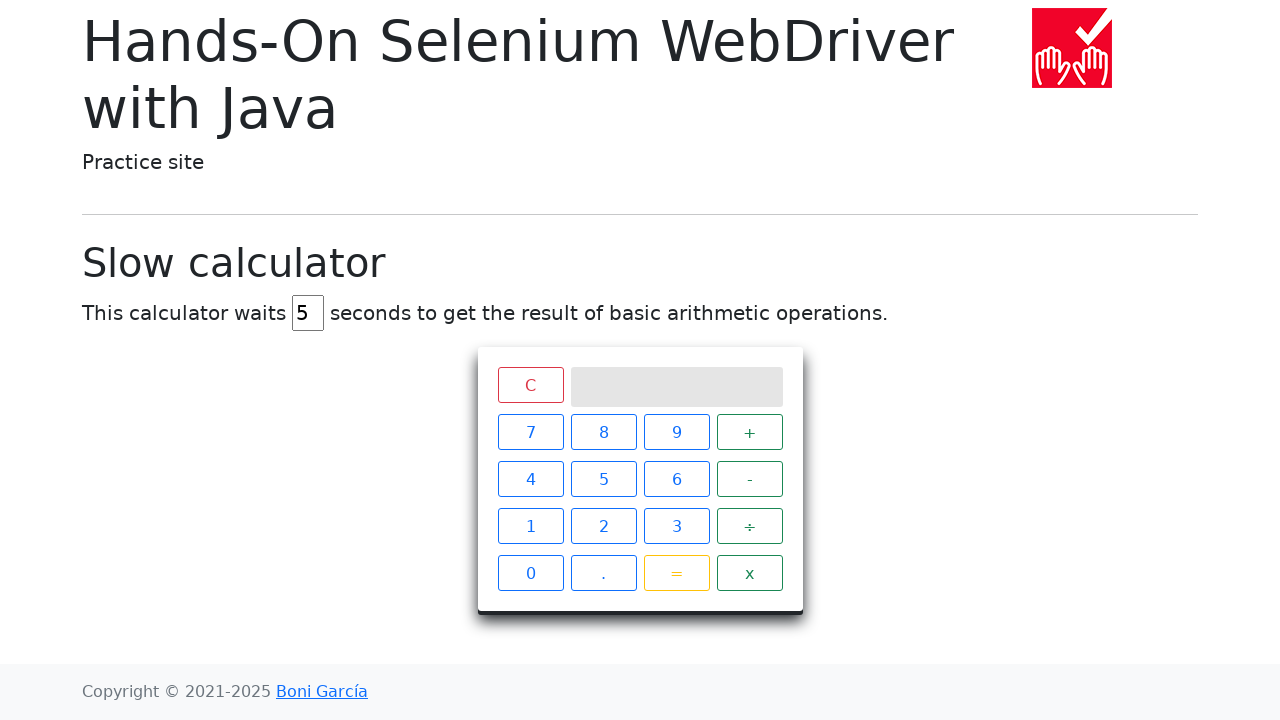

Cleared the delay input field on #delay
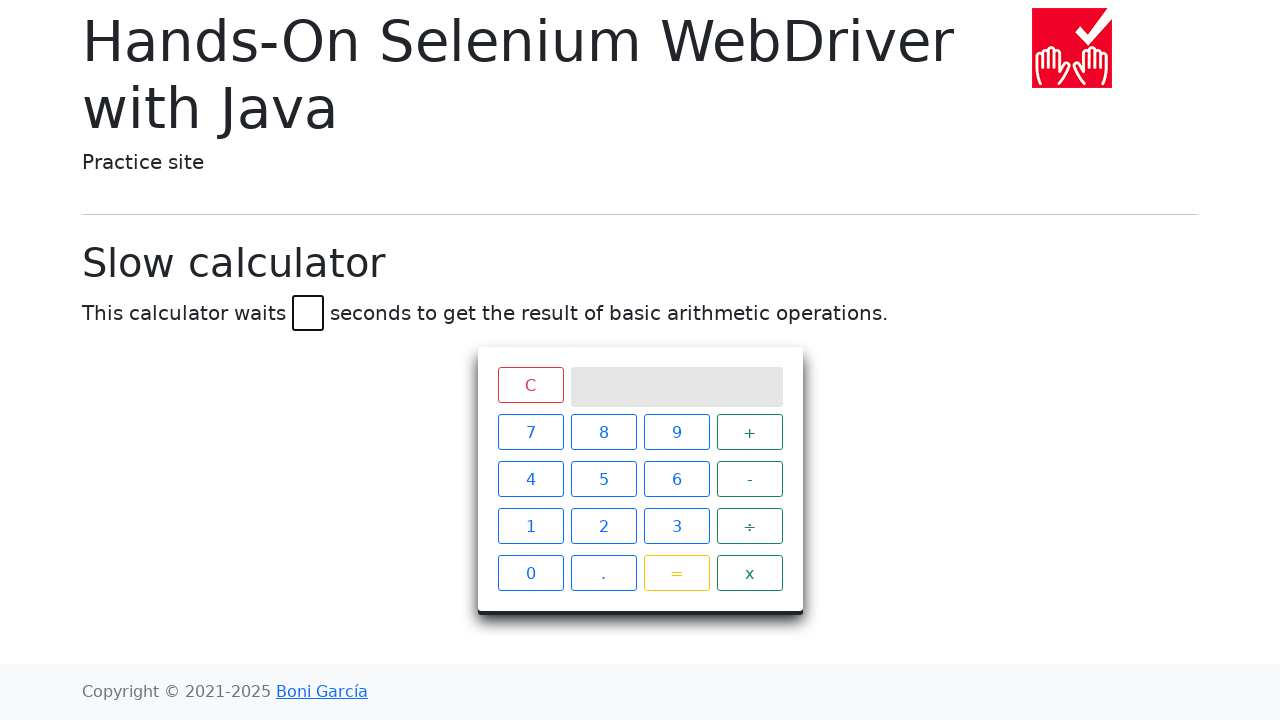

Set delay to 45 seconds on #delay
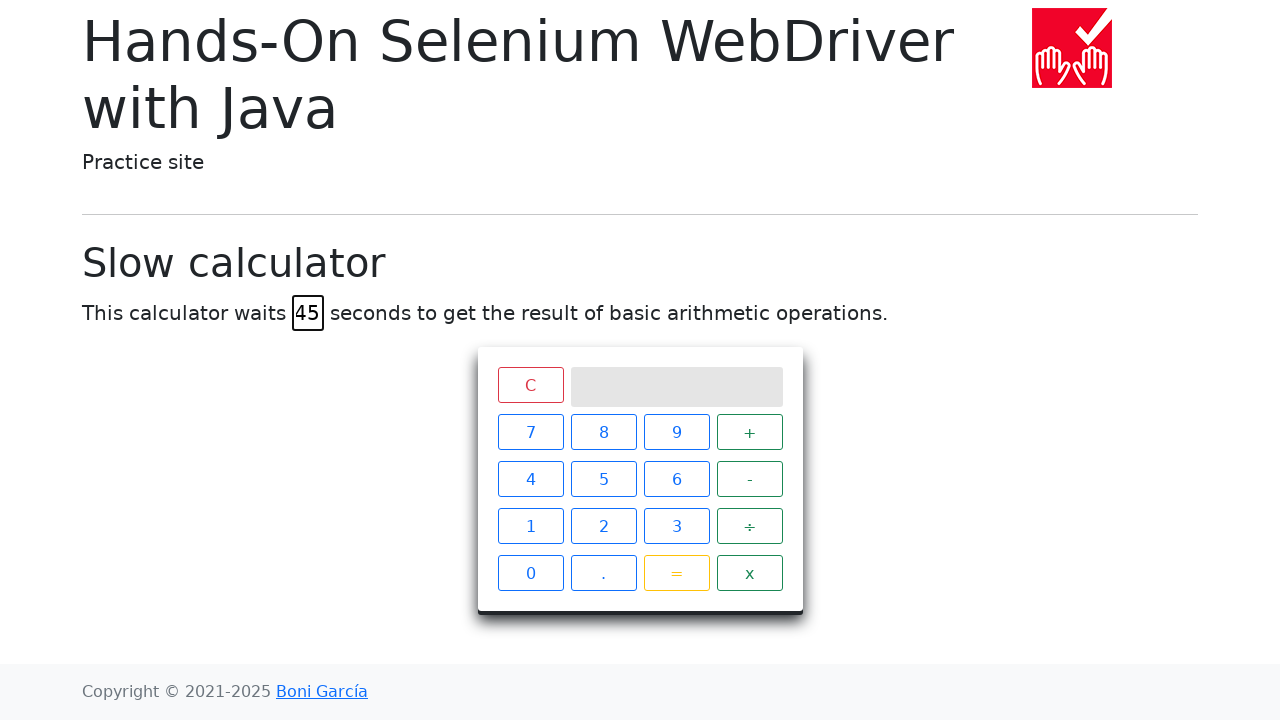

Clicked number 7 at (530, 432) on xpath=//span[text() = '7']
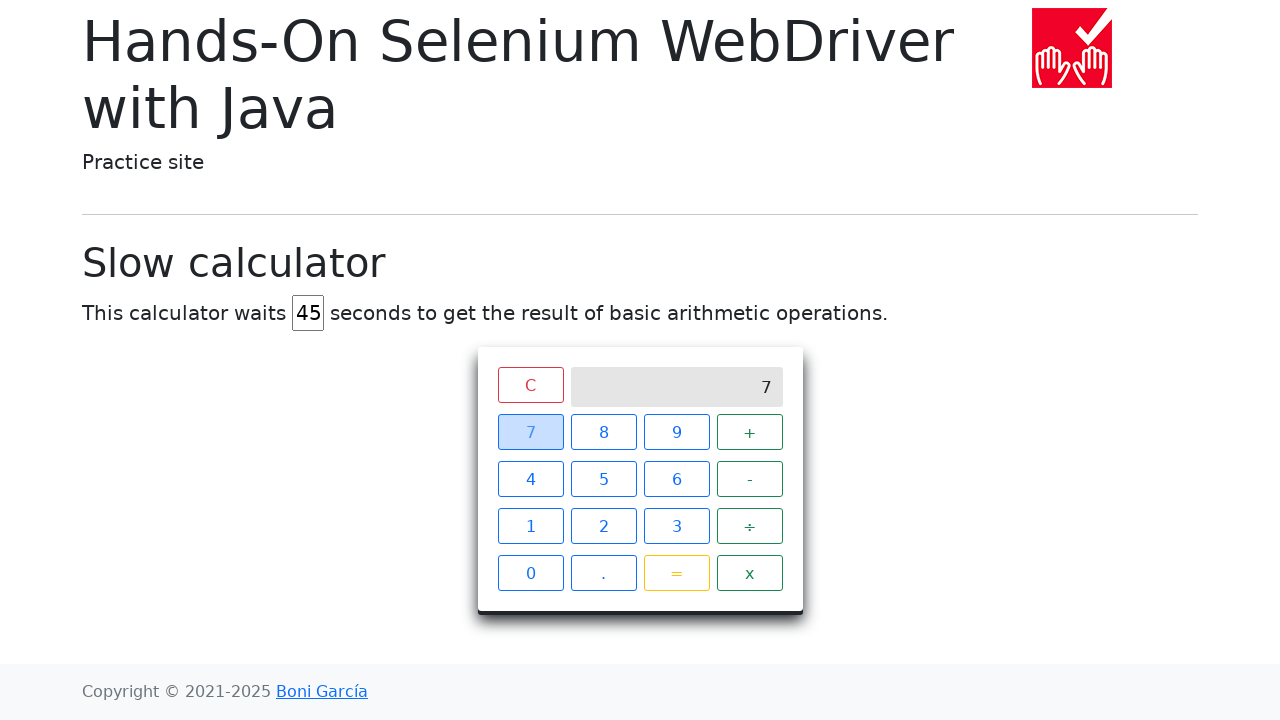

Clicked addition operator at (750, 432) on xpath=//span[text() = '+']
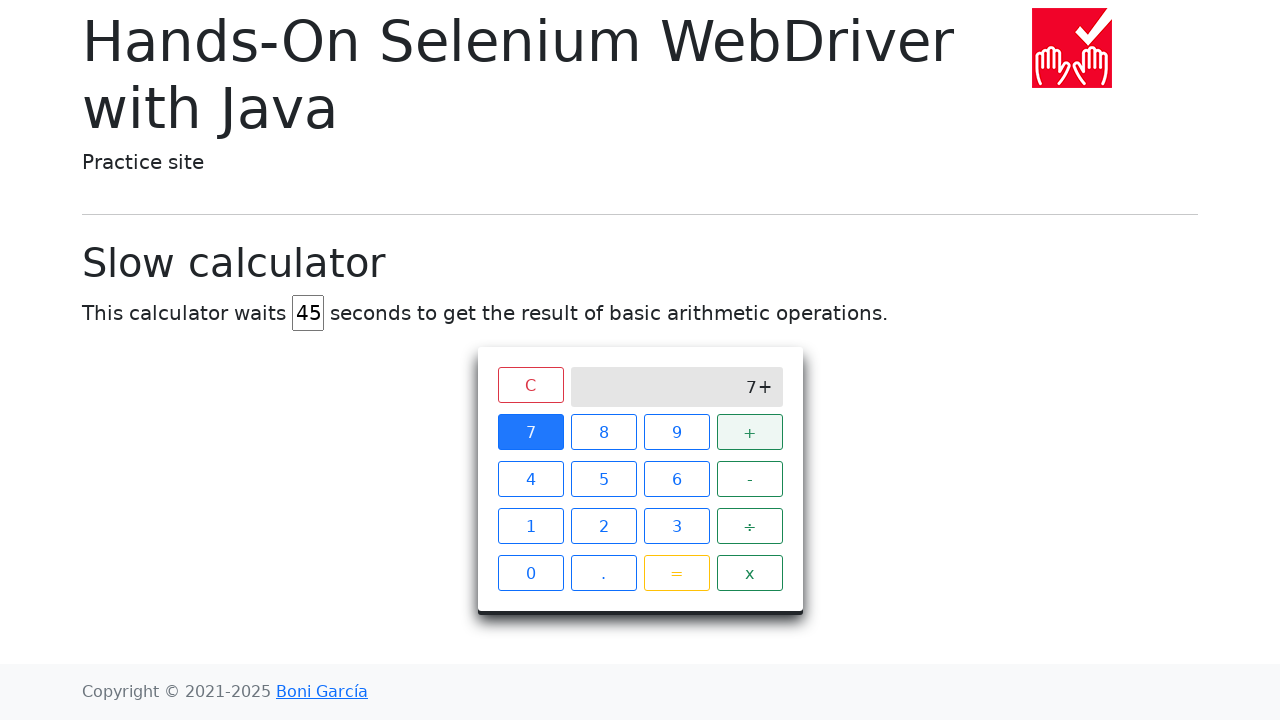

Clicked number 8 at (604, 432) on xpath=//span[text() = '8']
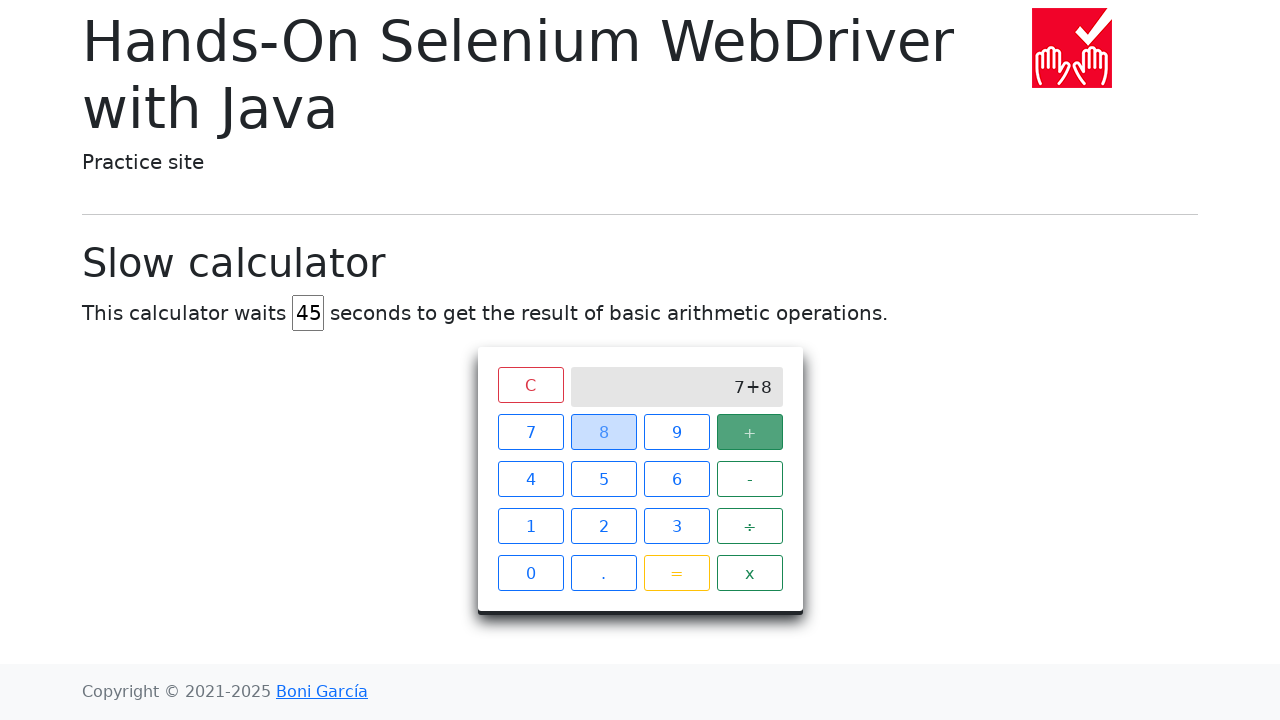

Clicked equals button to perform calculation at (676, 573) on xpath=//span[text() = '=']
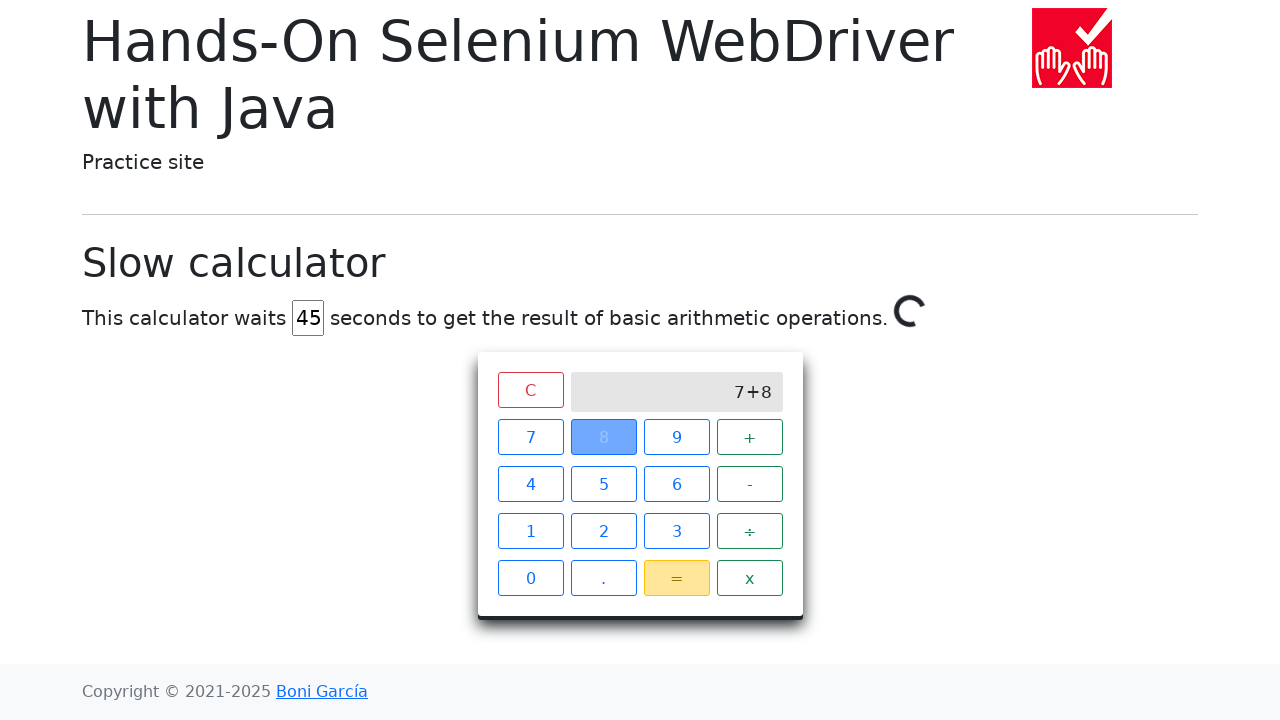

Waited for calculation result to appear (45 second timeout)
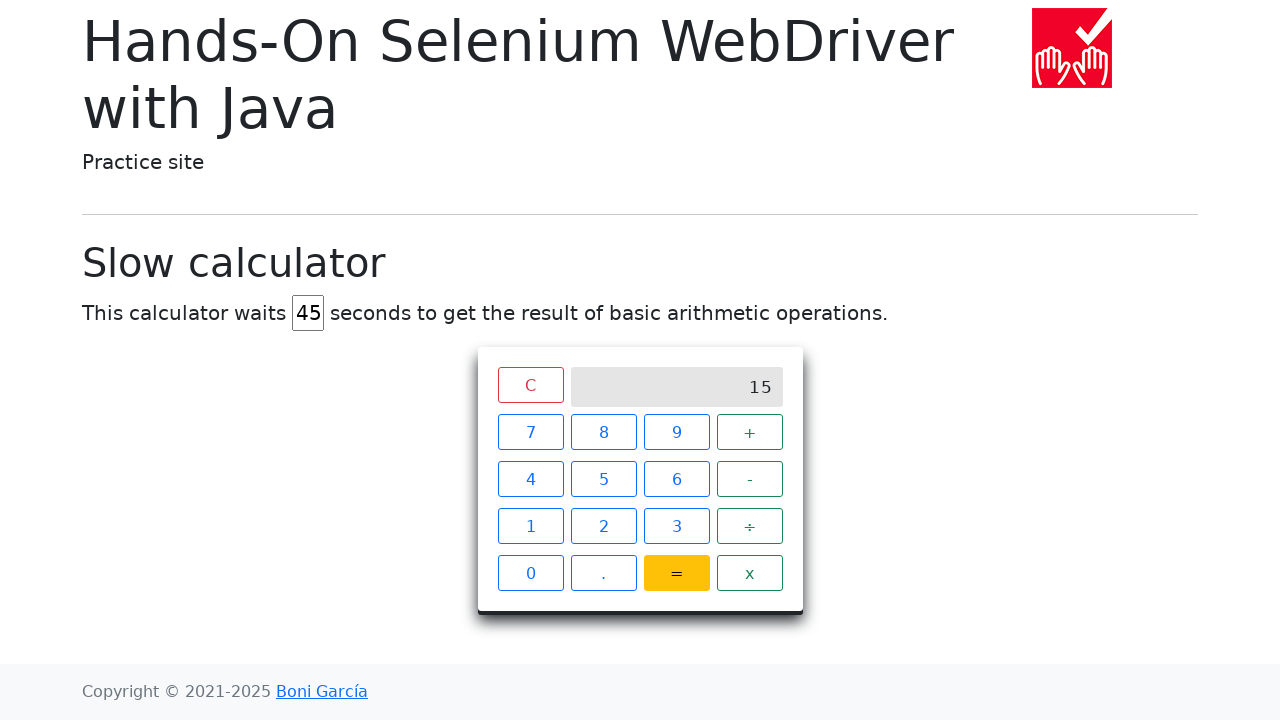

Retrieved result text from calculator screen
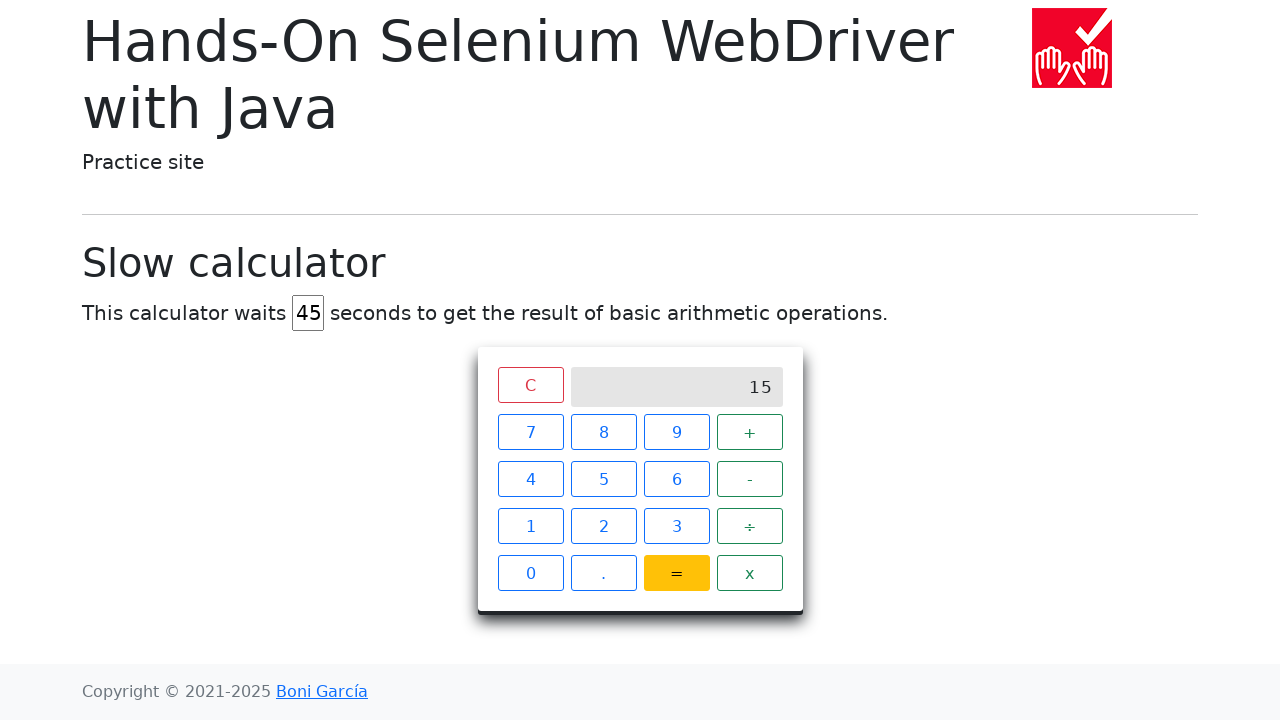

Verified calculation result equals 15
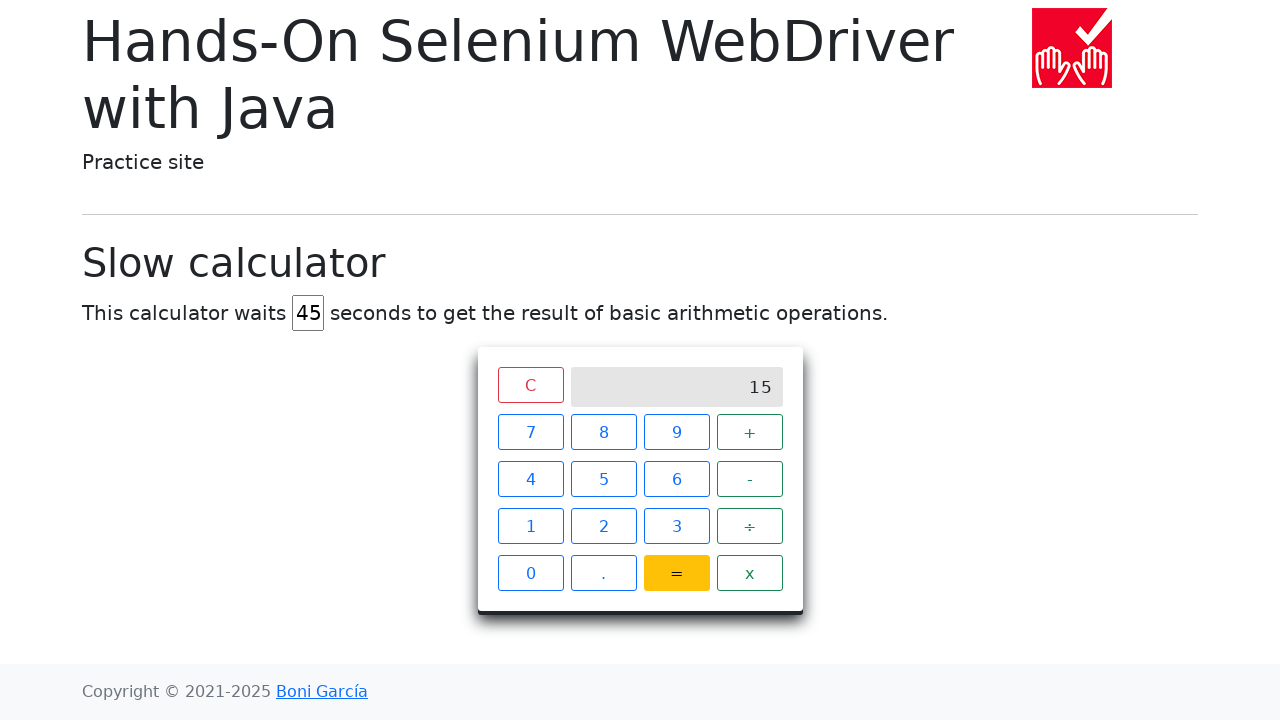

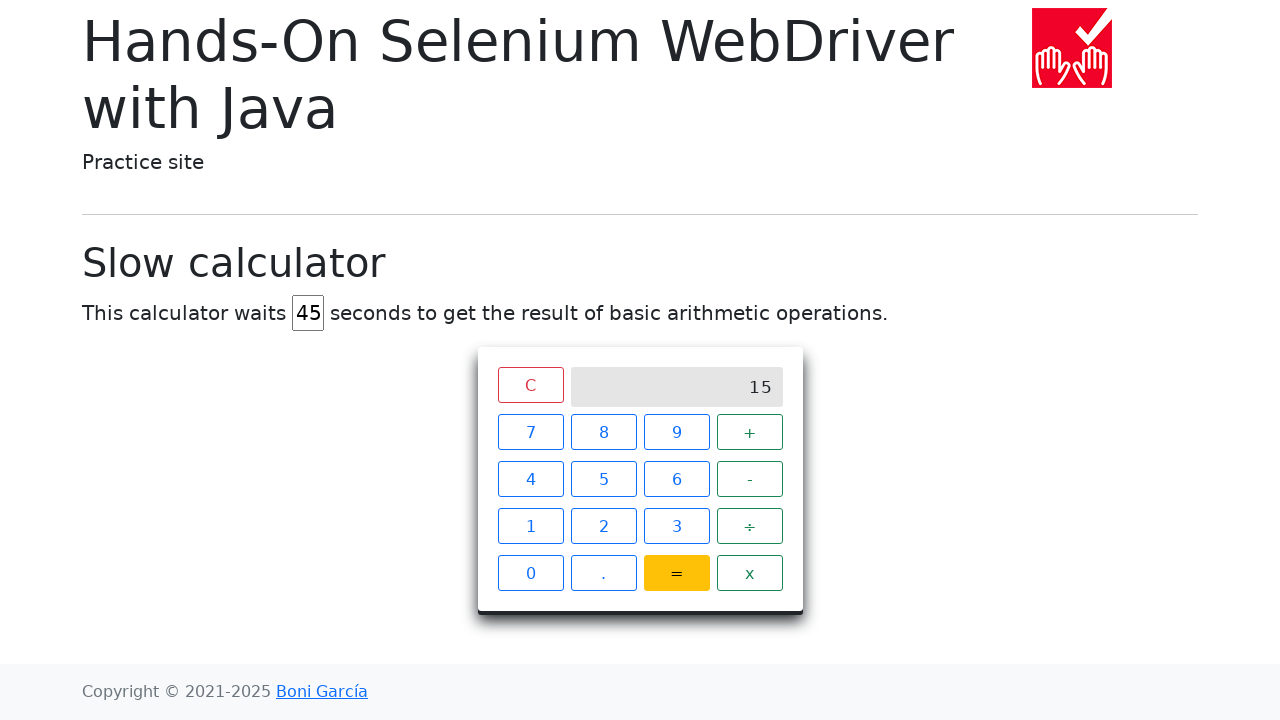